Tests the HSBC property valuation tool by interacting with the region dropdown selector, selecting a region option from the dropdown menu, and verifying the selection is displayed.

Starting URL: https://www.hsbc.com.hk/zh-hk/mortgages/tools/property-valuation/

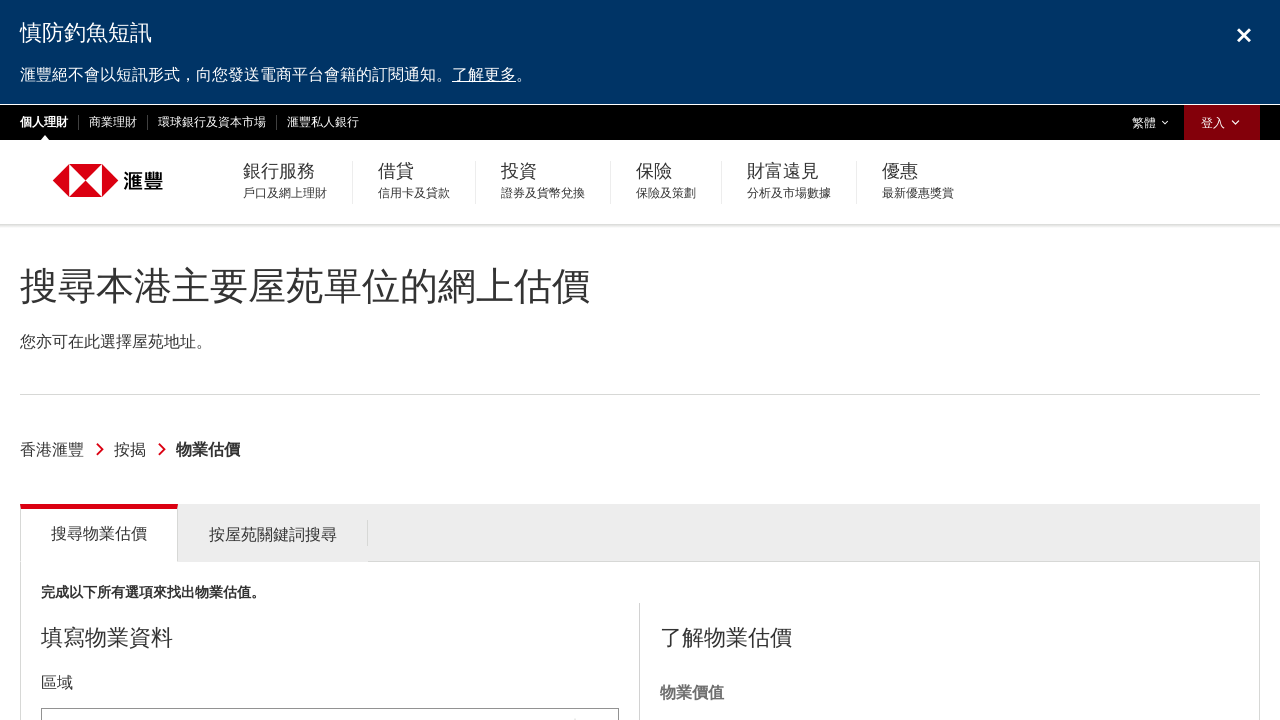

Waited for page to load with networkidle state
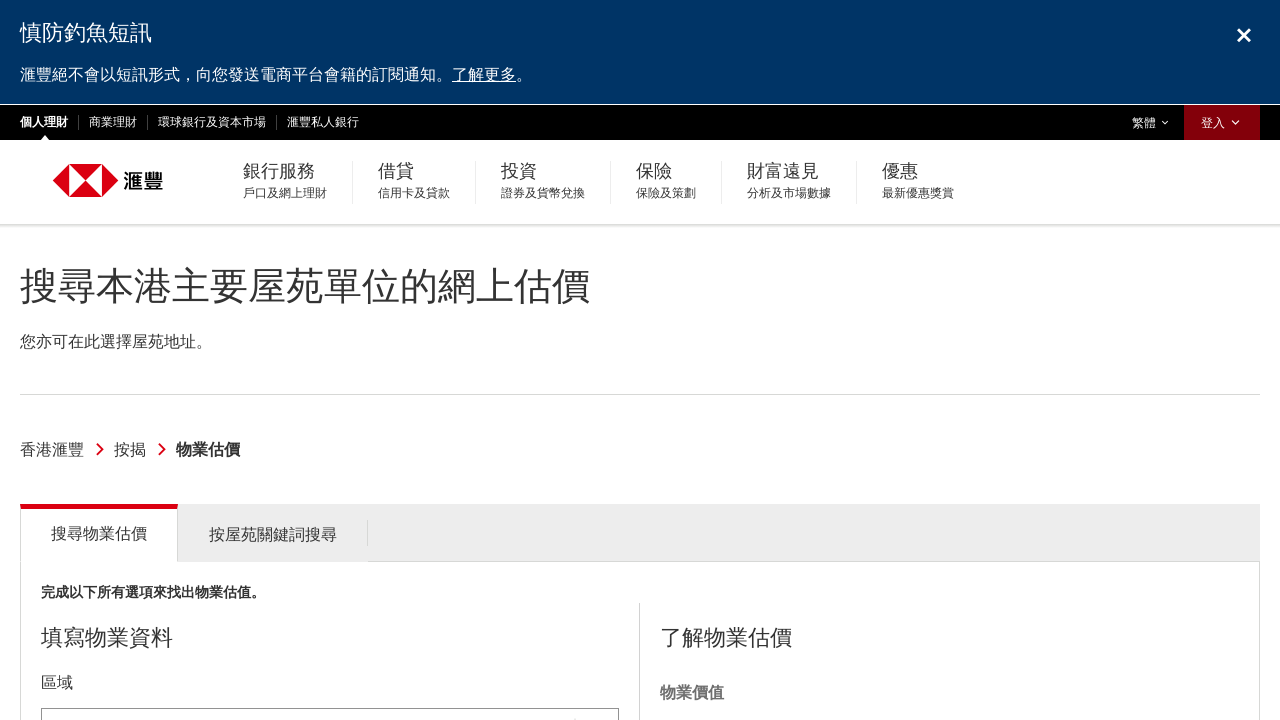

Clicked on region dropdown field to open it at (330, 698) on #tools_form_1_selectized
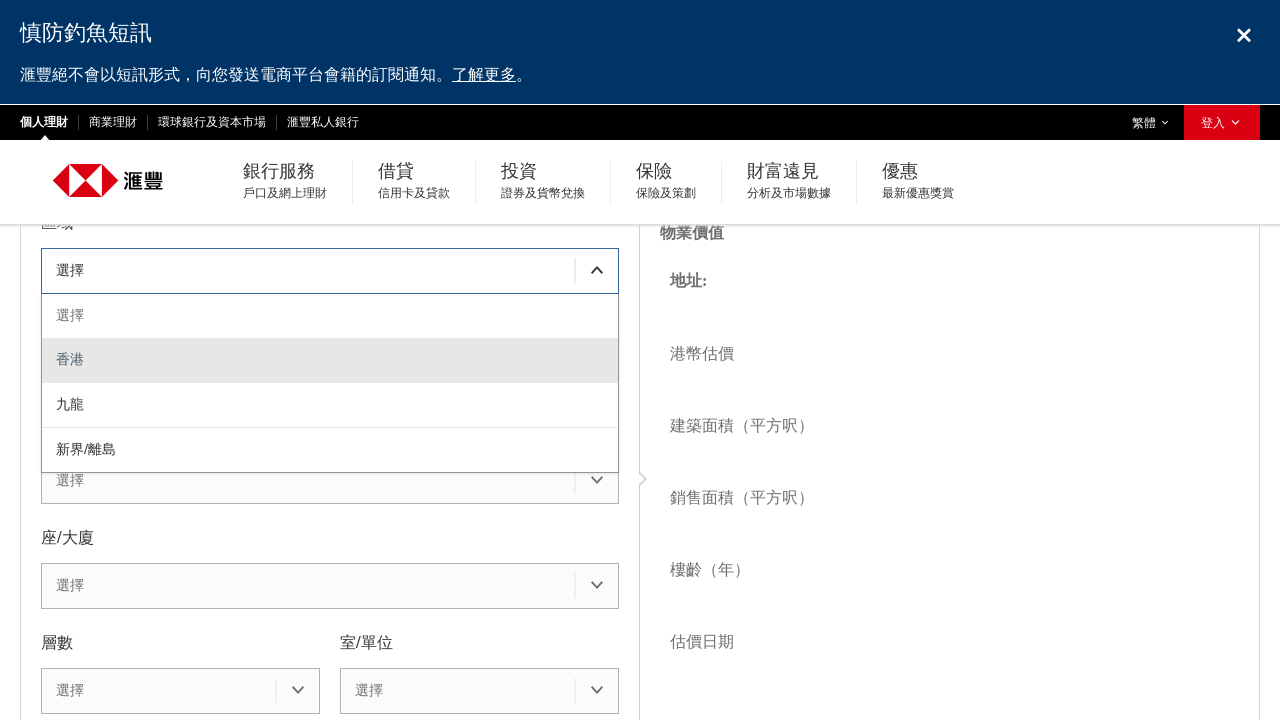

Dropdown menu appeared
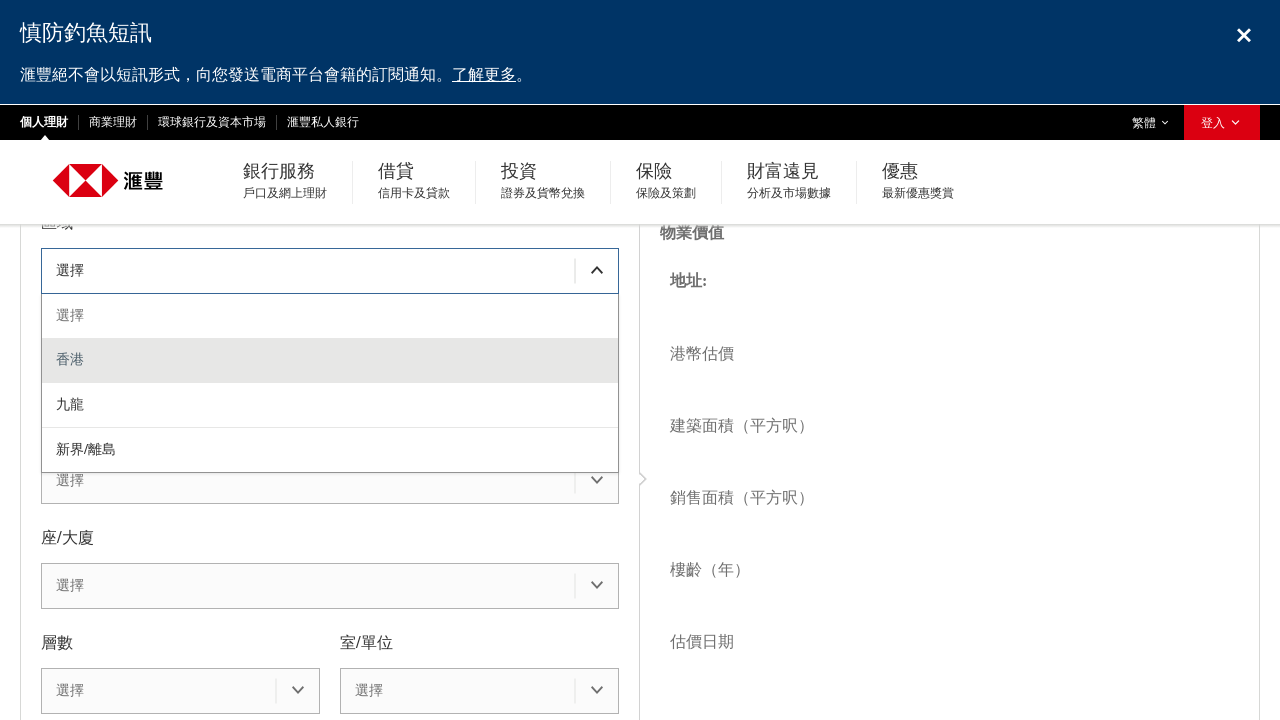

Waited 1000ms for dropdown menu to fully render
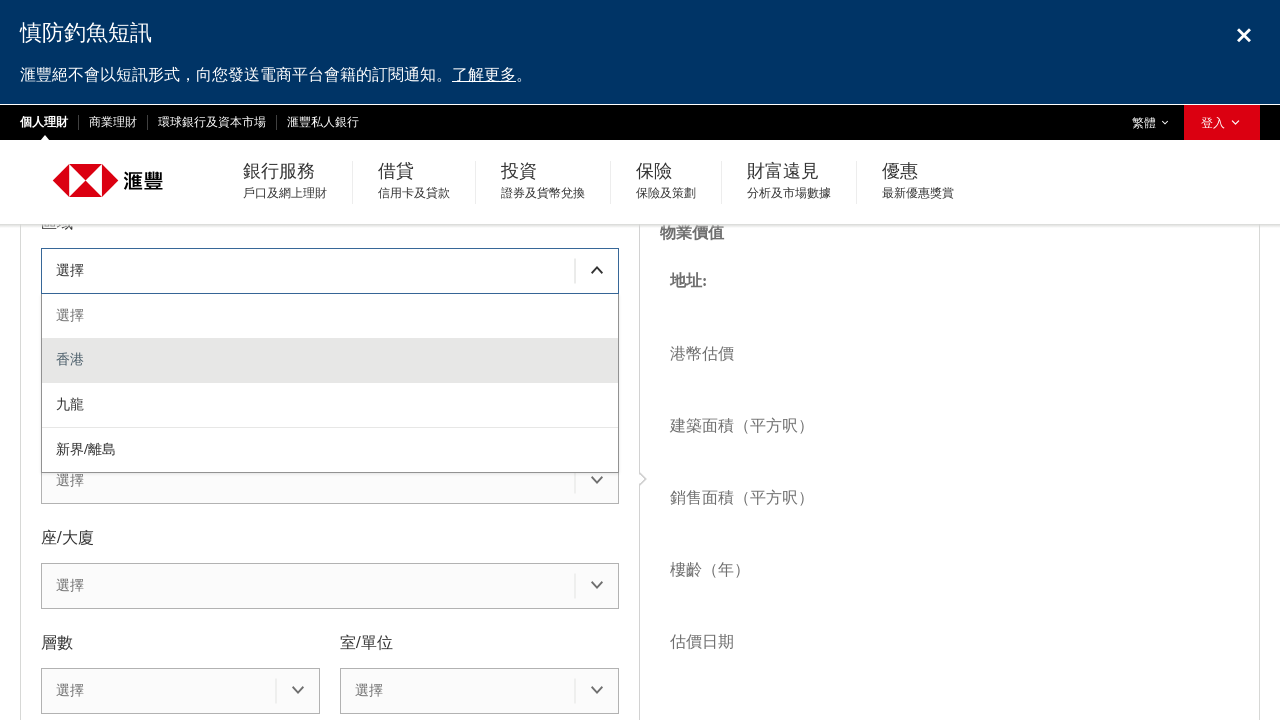

Selected region option from dropdown menu (index 2) at (330, 406) on #tools_form_1_menu div >> nth=2
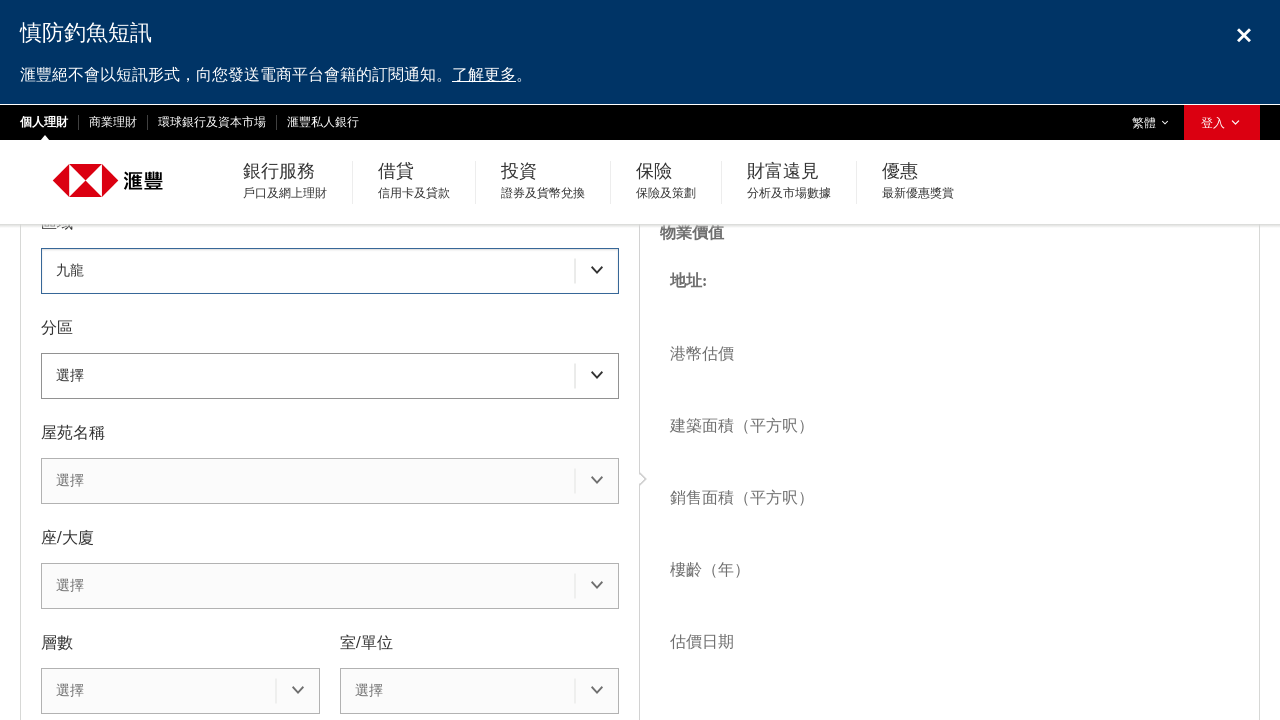

Waited 1000ms for region selection to be applied
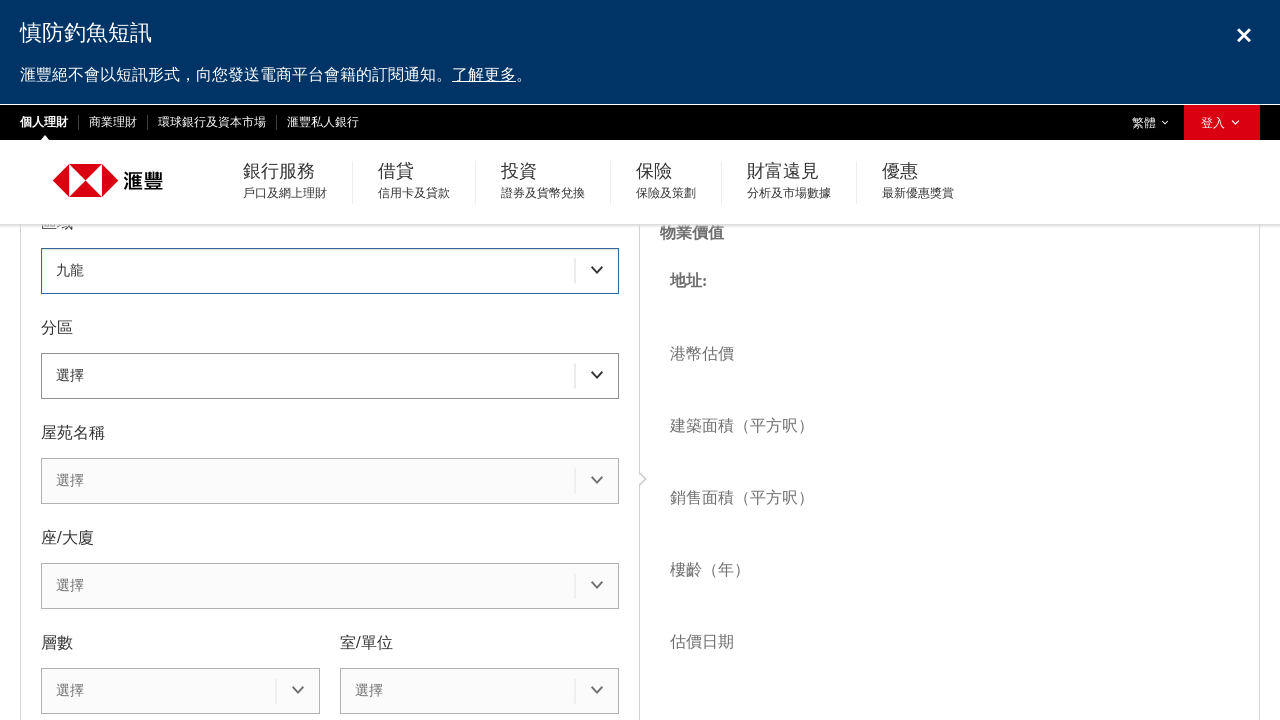

Verified selected region text is displayed
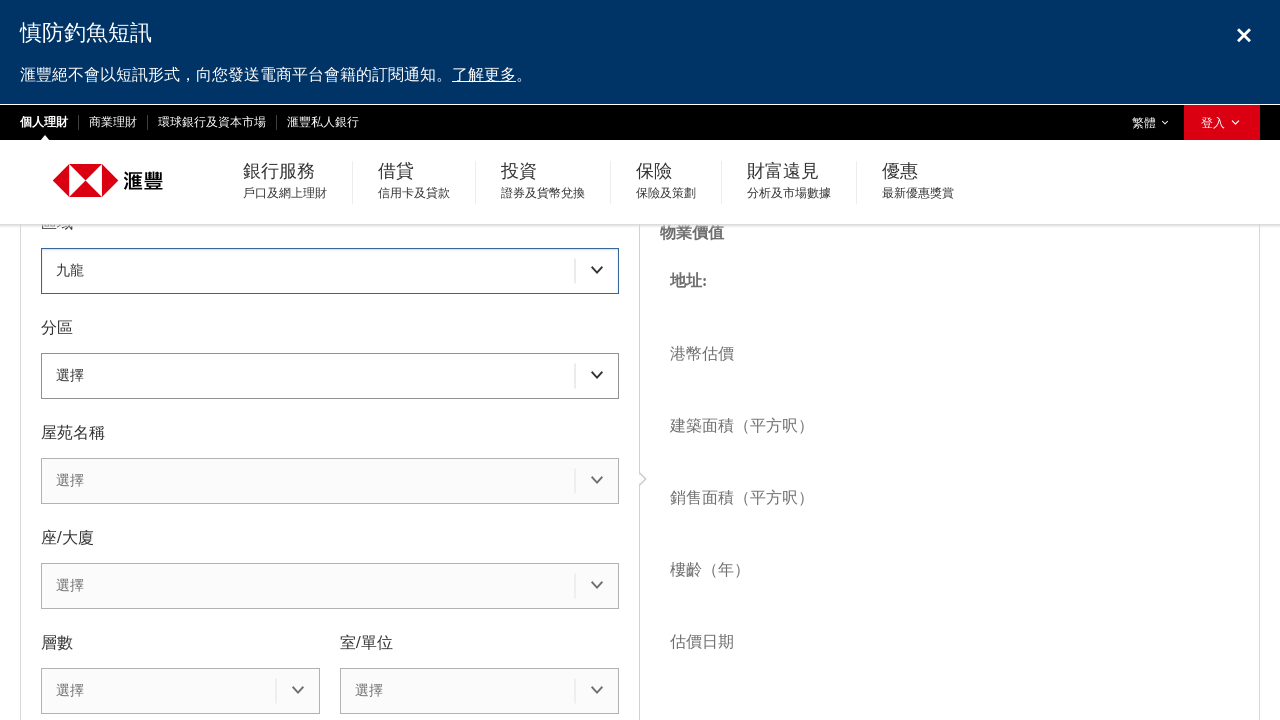

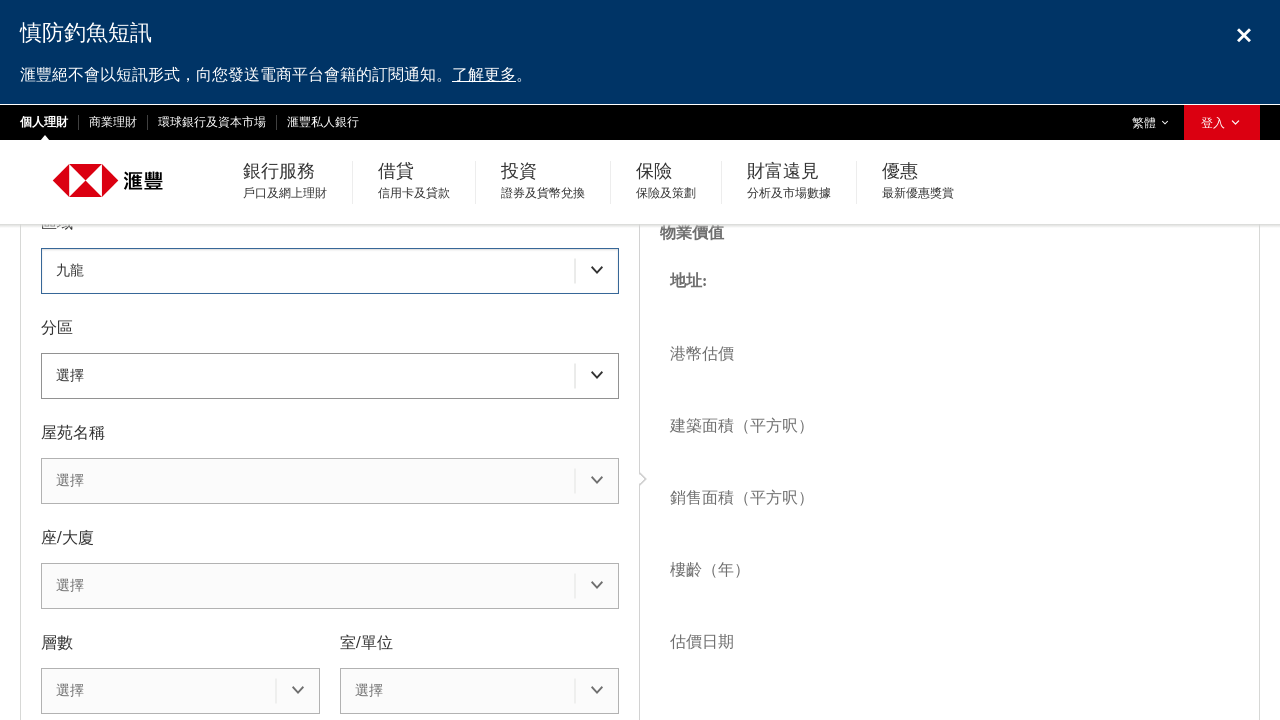